Tests editing a completed task on the Completed filter

Starting URL: https://todomvc4tasj.herokuapp.com/

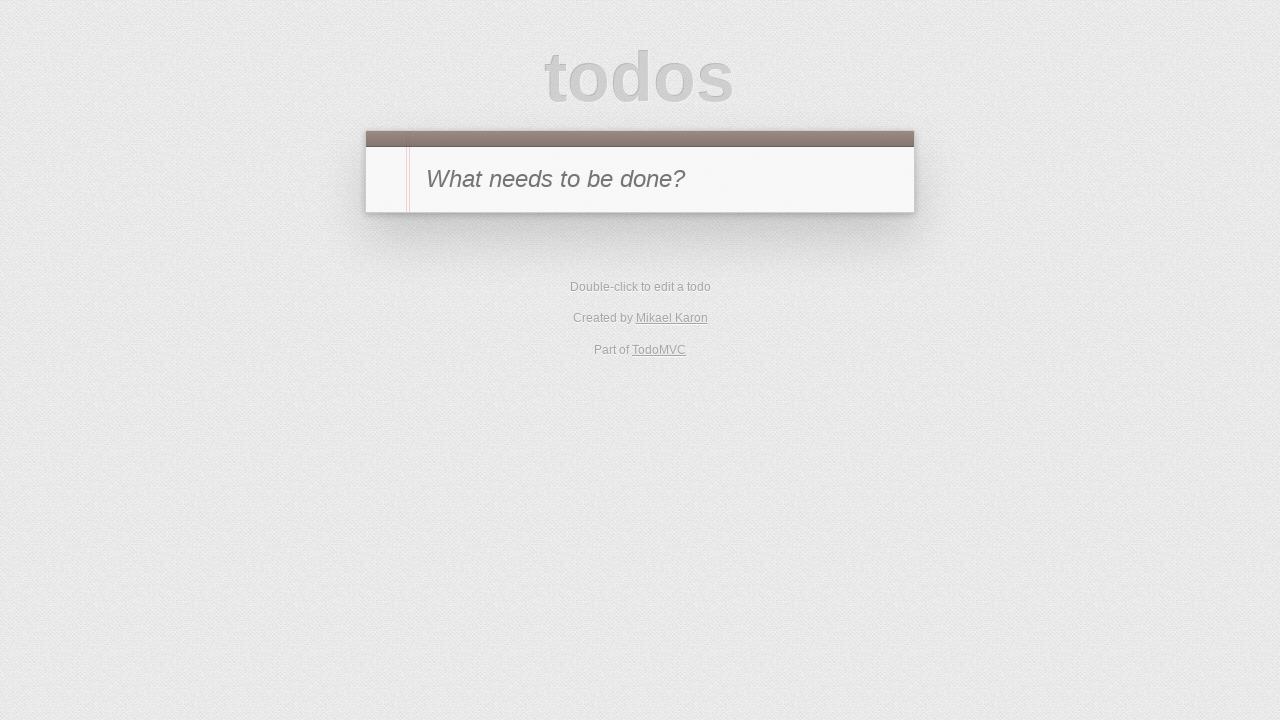

Set up initial completed task in localStorage
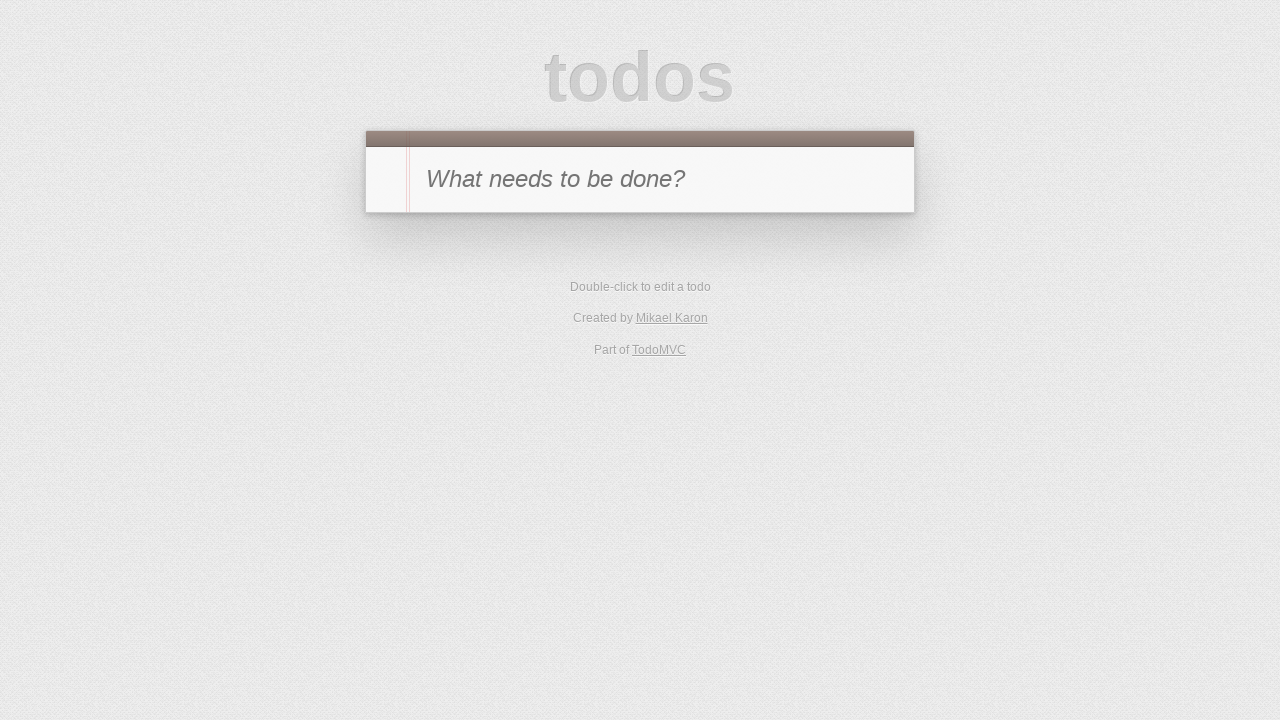

Reloaded the page to load the completed task
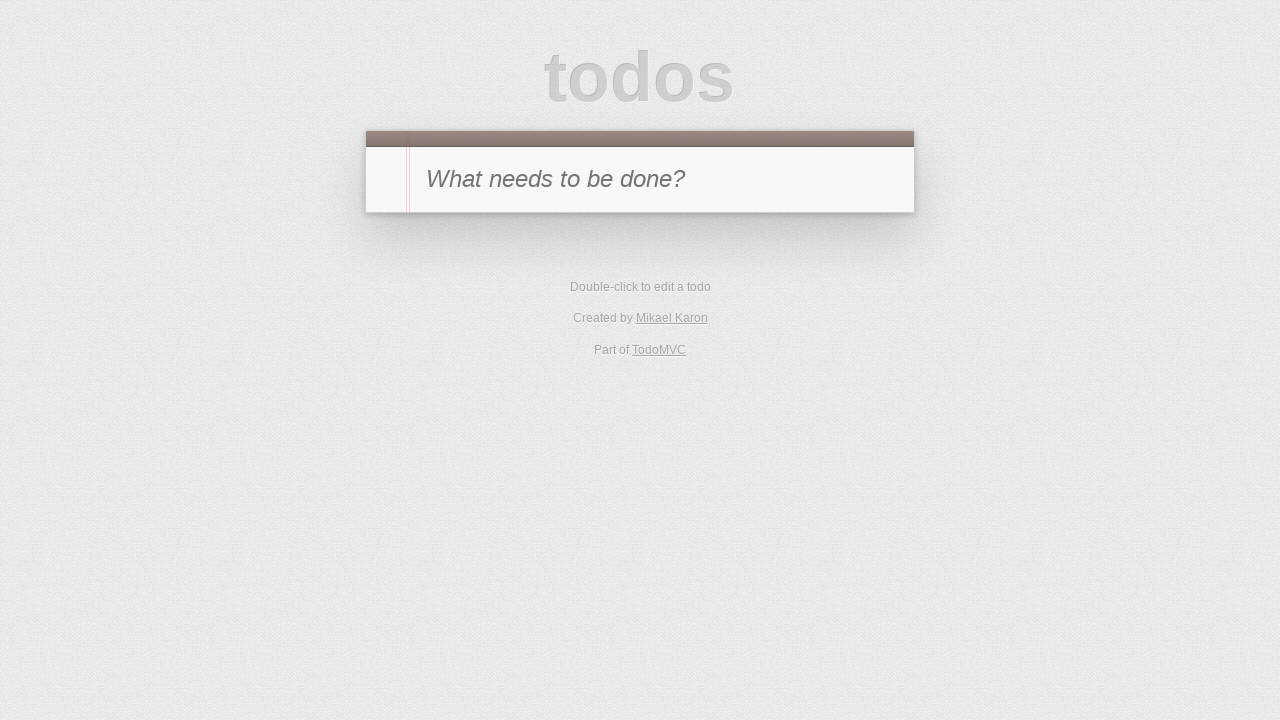

Clicked on Completed filter at (676, 291) on text=Completed
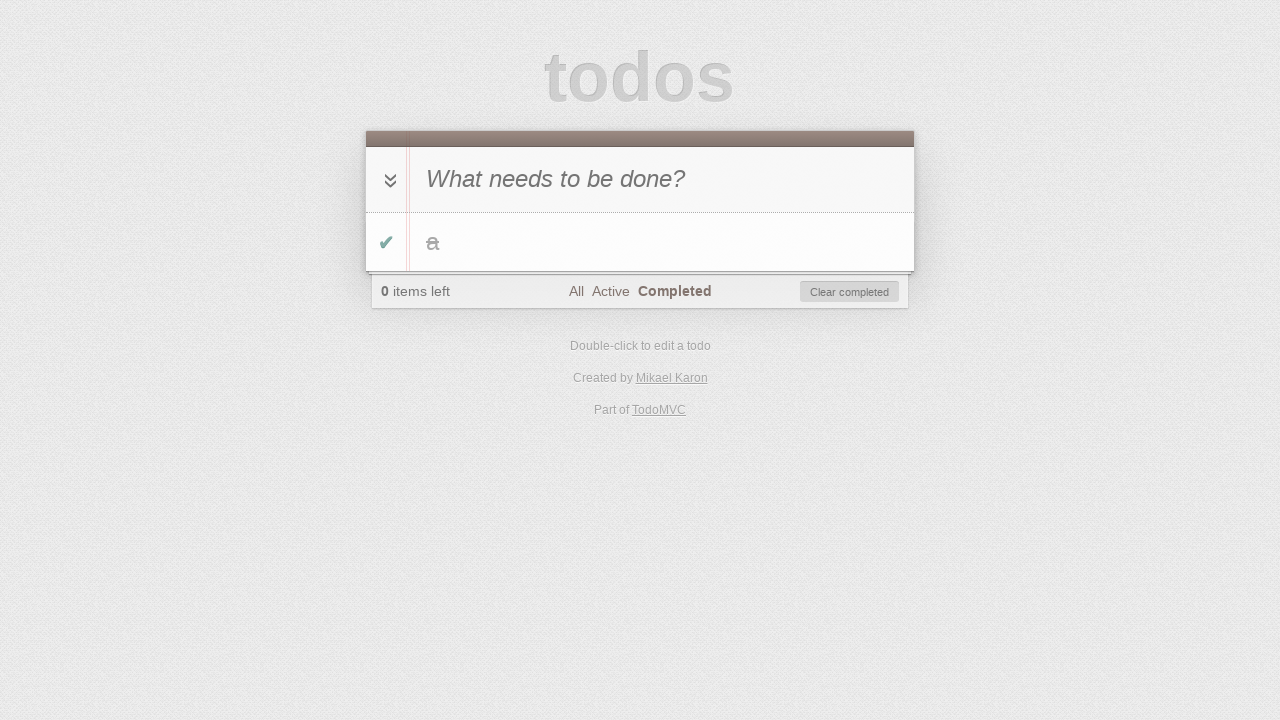

Double-clicked on the completed task label to start editing at (662, 242) on #todo-list li >> internal:has-text="a"i >> label
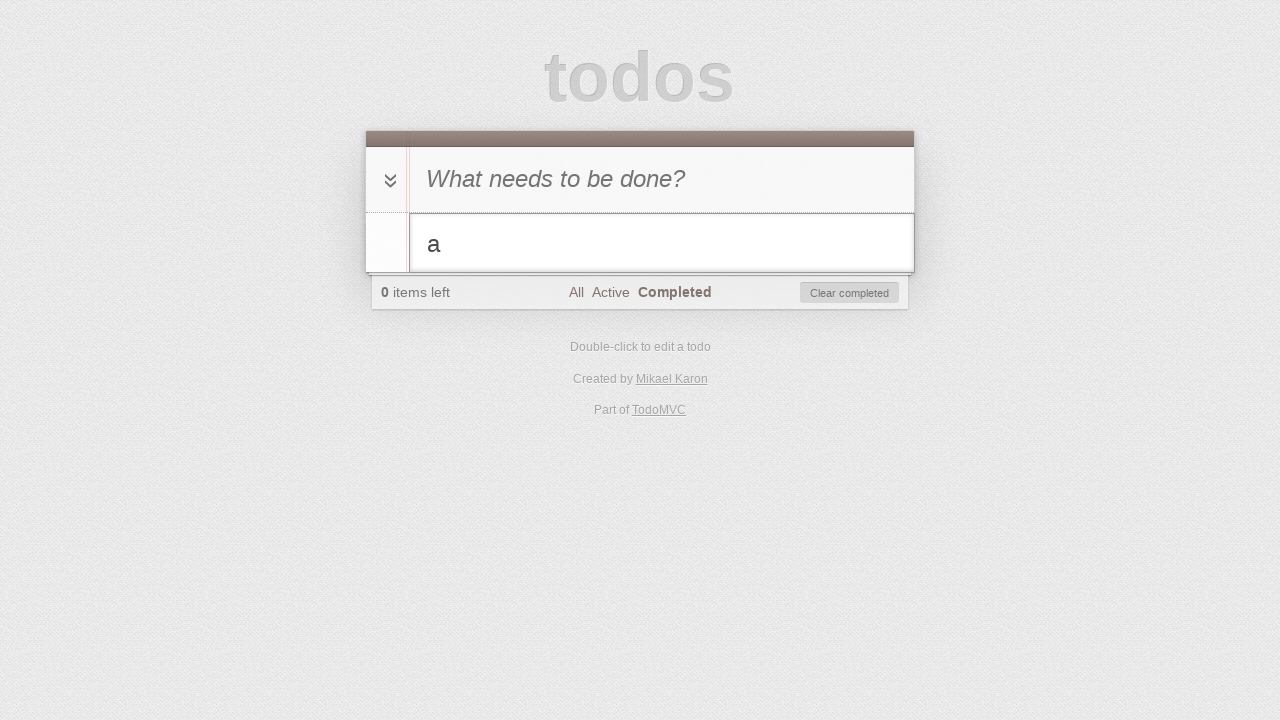

Filled the edit field with new text 'a-edited' on #todo-list li.editing .edit
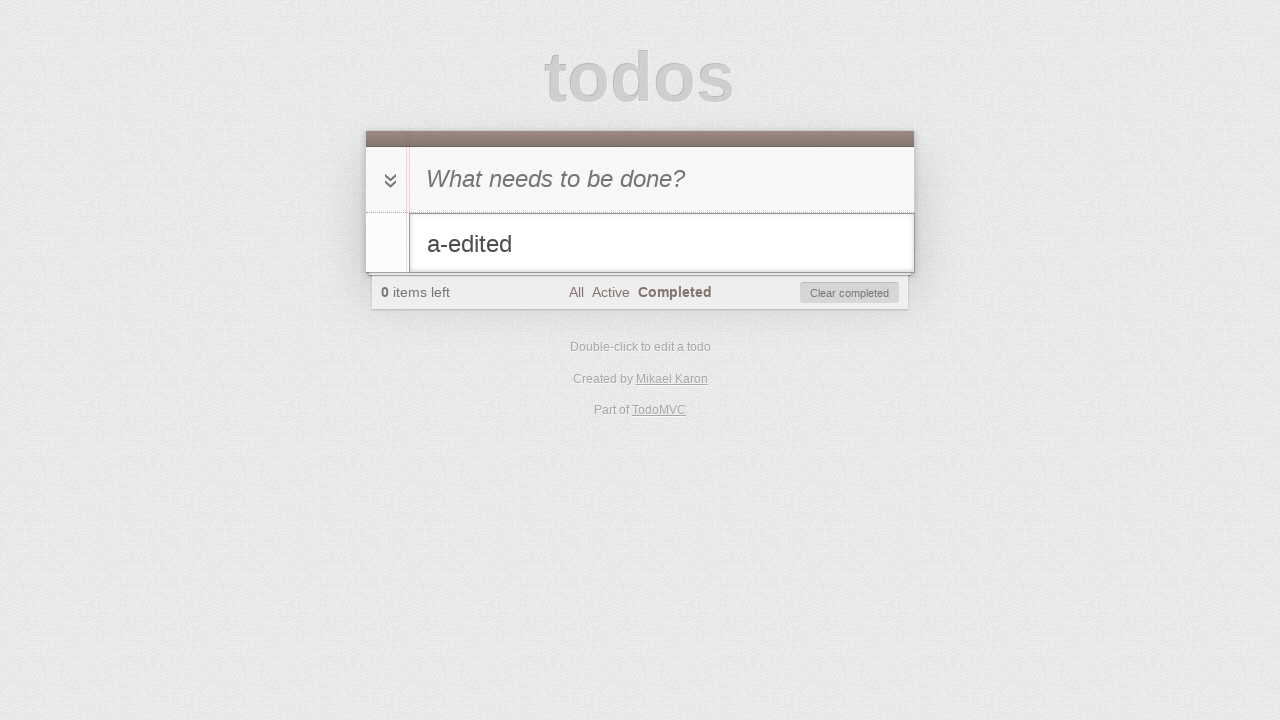

Pressed Enter to save the edited task on #todo-list li.editing .edit
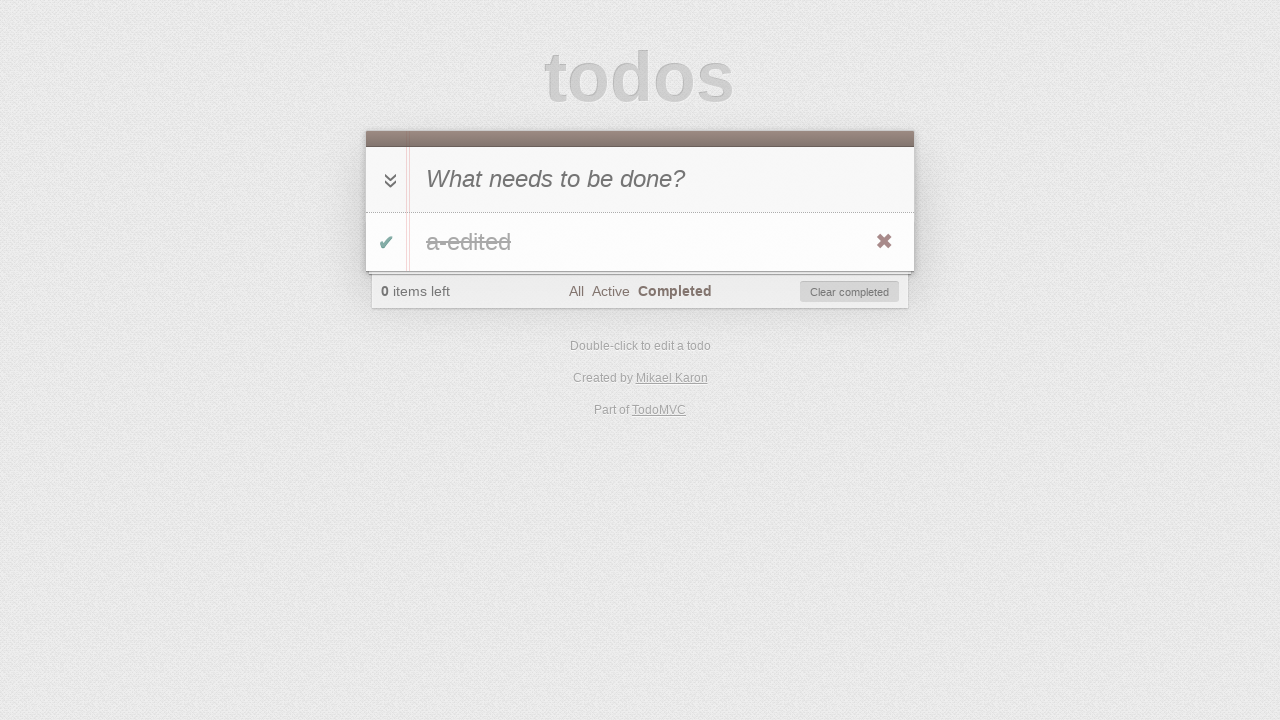

Waited for the task element to be present in the DOM
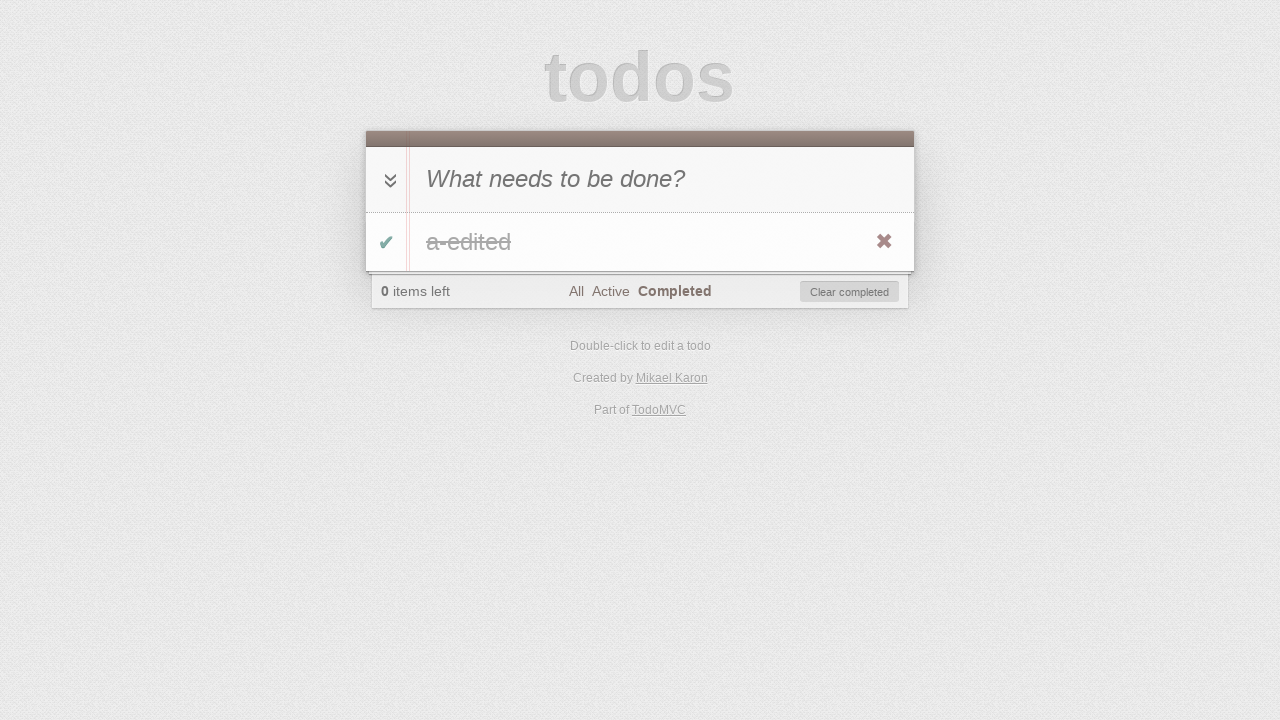

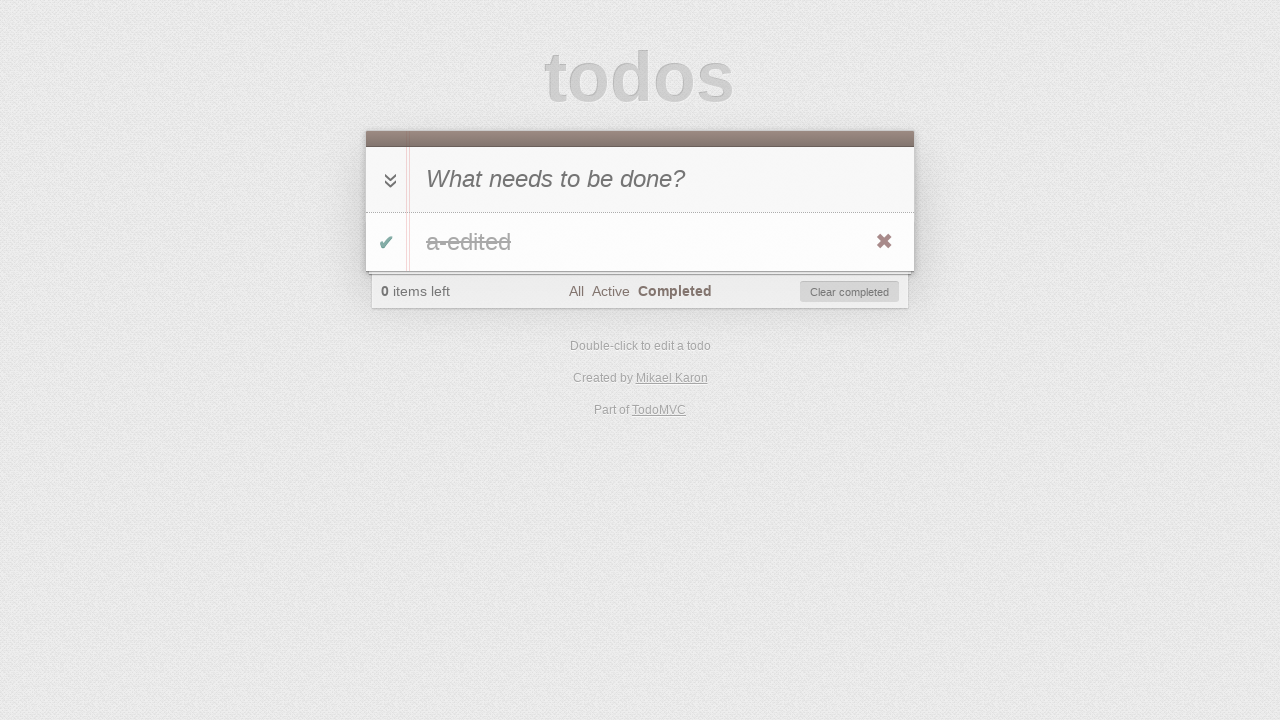